Tests the Fast.com internet speed test by waiting for download speed to appear, then clicking "Show more info" to reveal upload speed

Starting URL: https://fast.com/

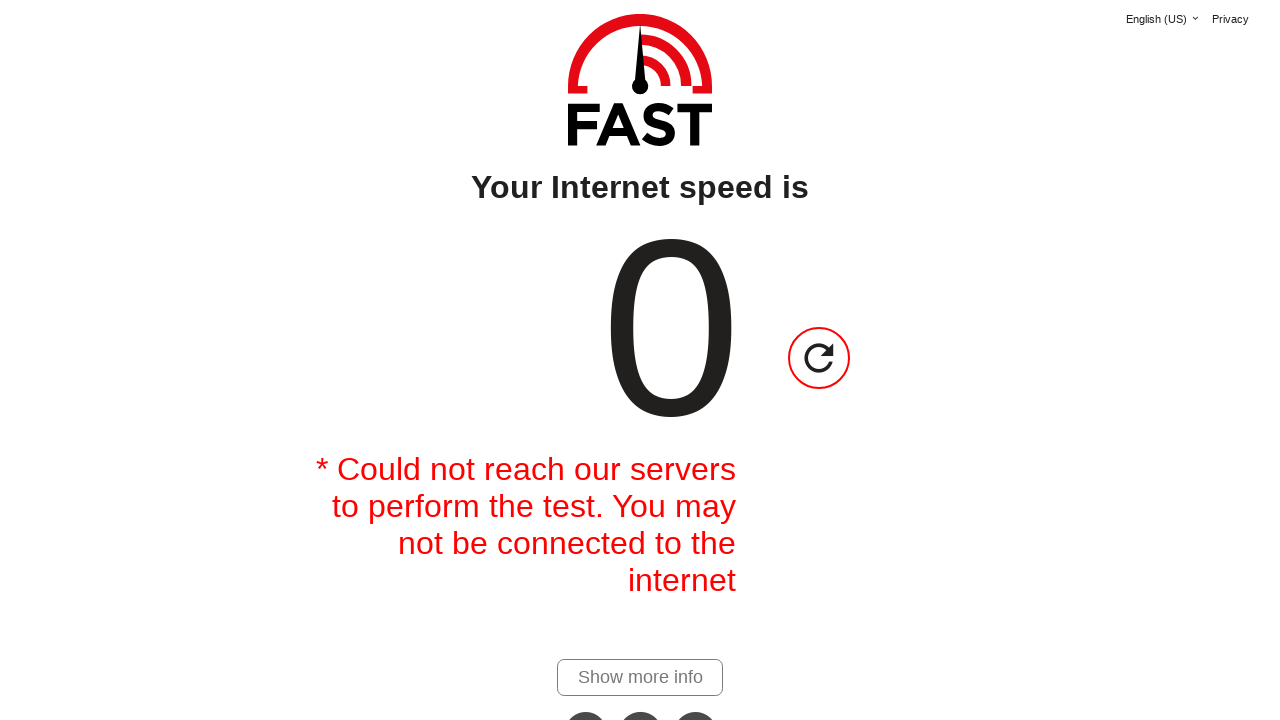

Waited for download speed to appear on Fast.com
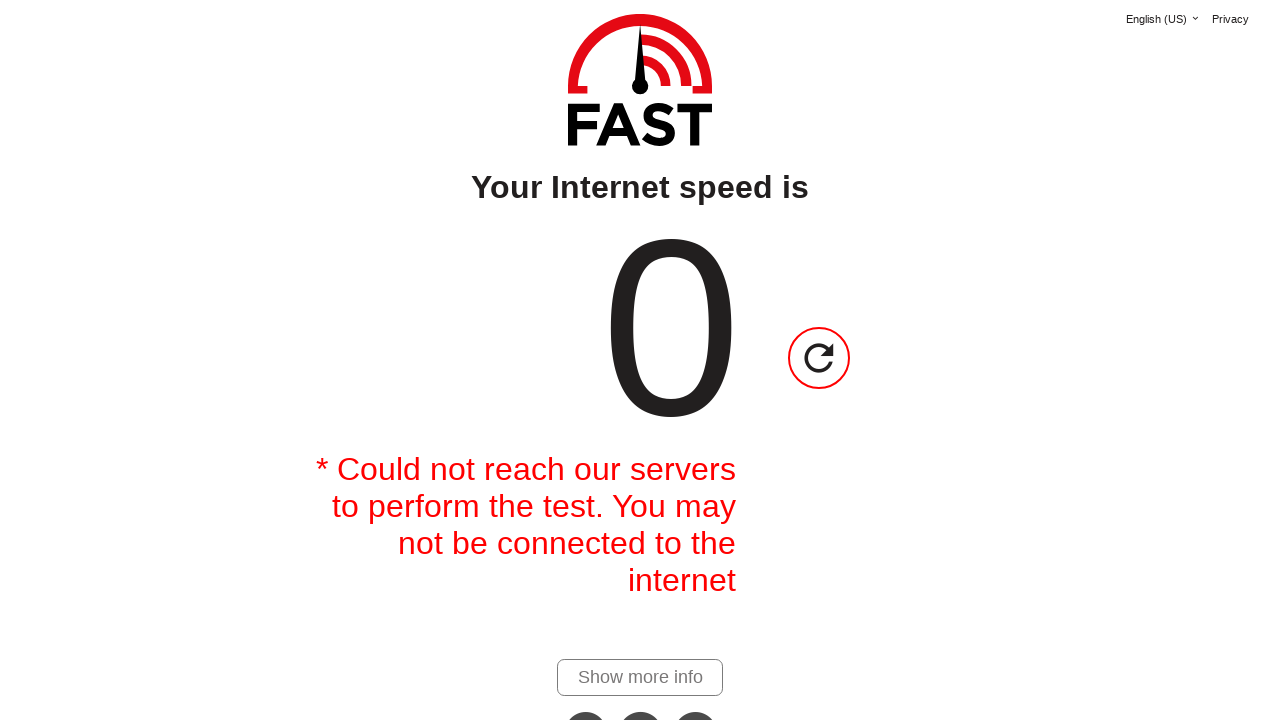

Clicked 'Show more info' link to reveal upload speed at (640, 677) on #show-more-details-link
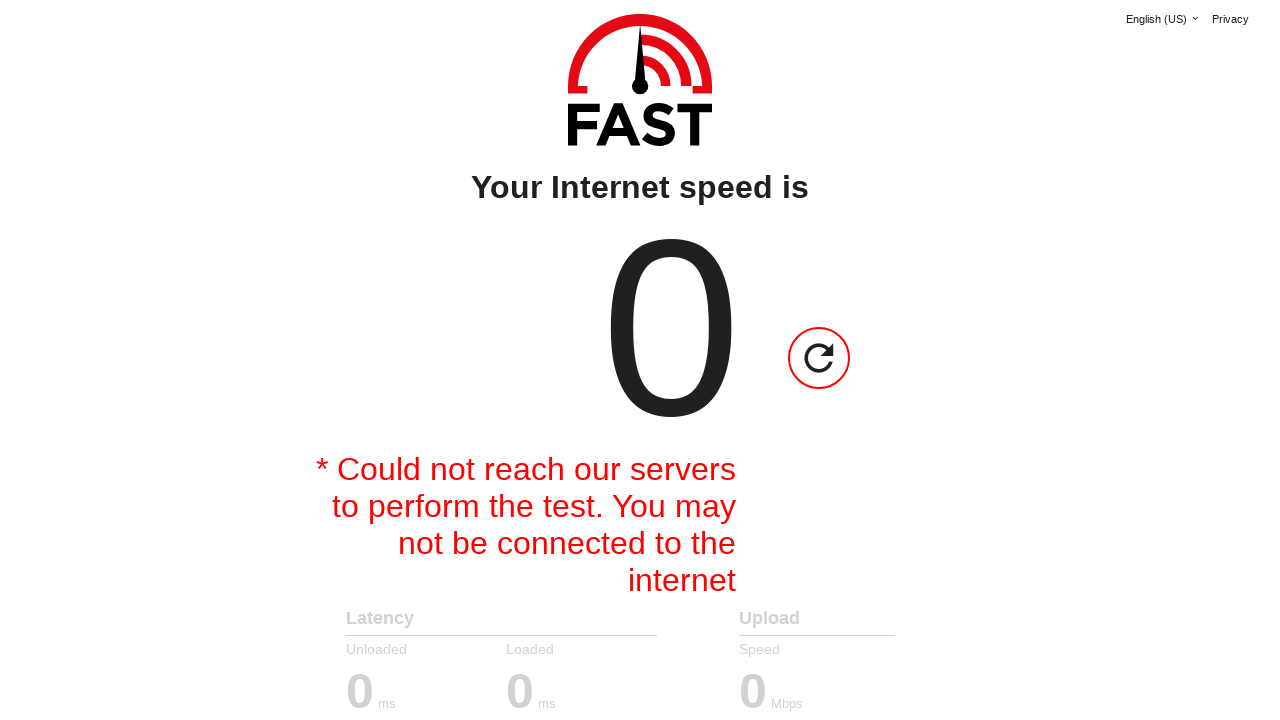

Waited for upload speed to appear
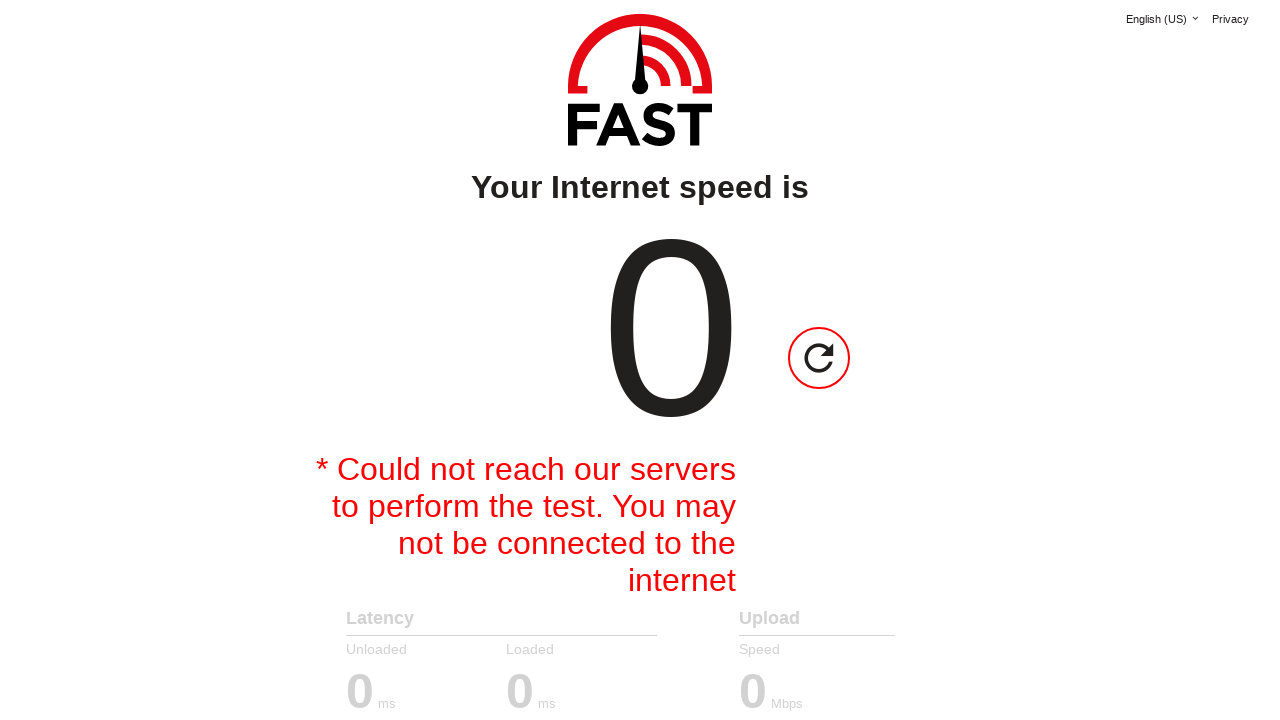

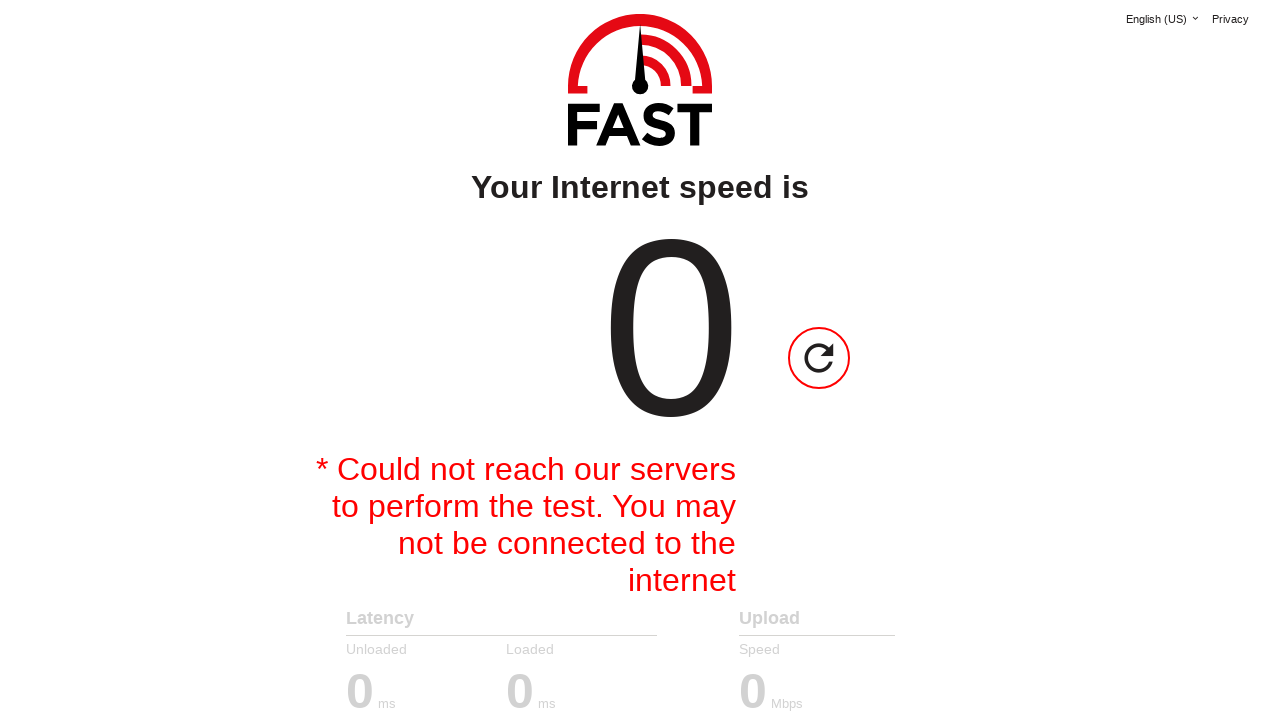